Tests the "Get started" navigation link on the Playwright homepage and verifies the Installation heading is visible

Starting URL: https://playwright.dev/

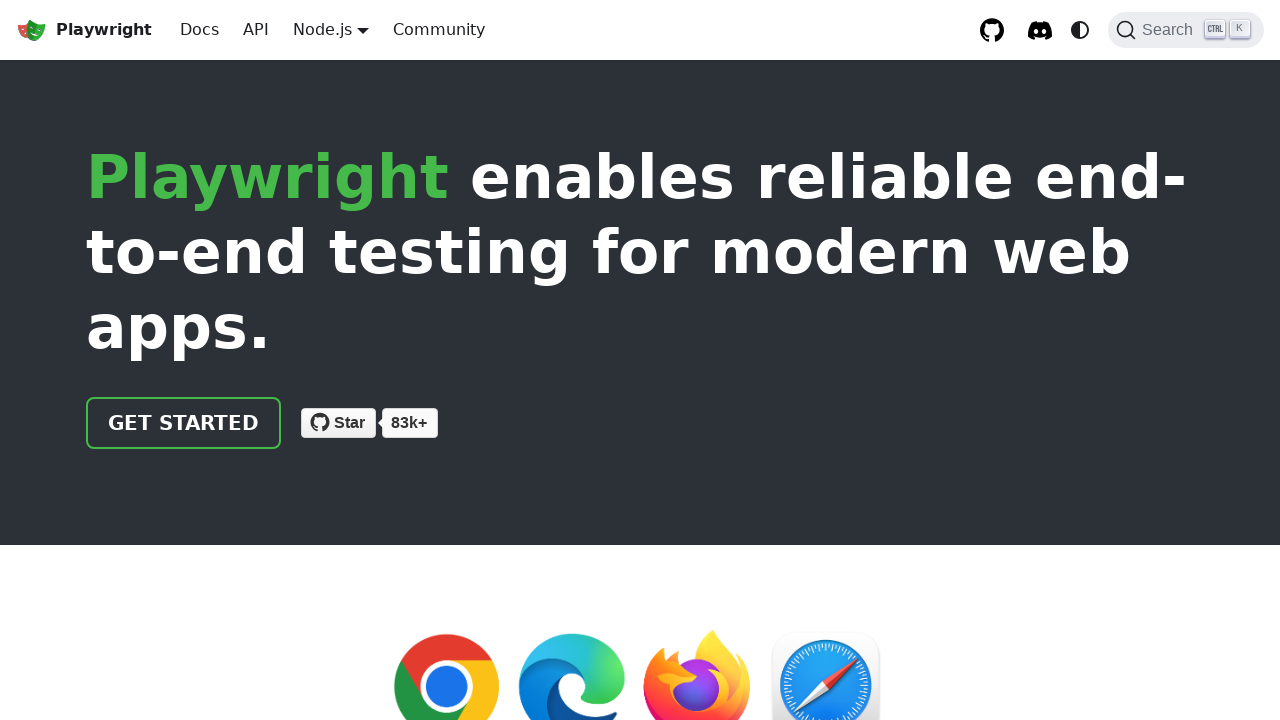

Navigated to Playwright homepage
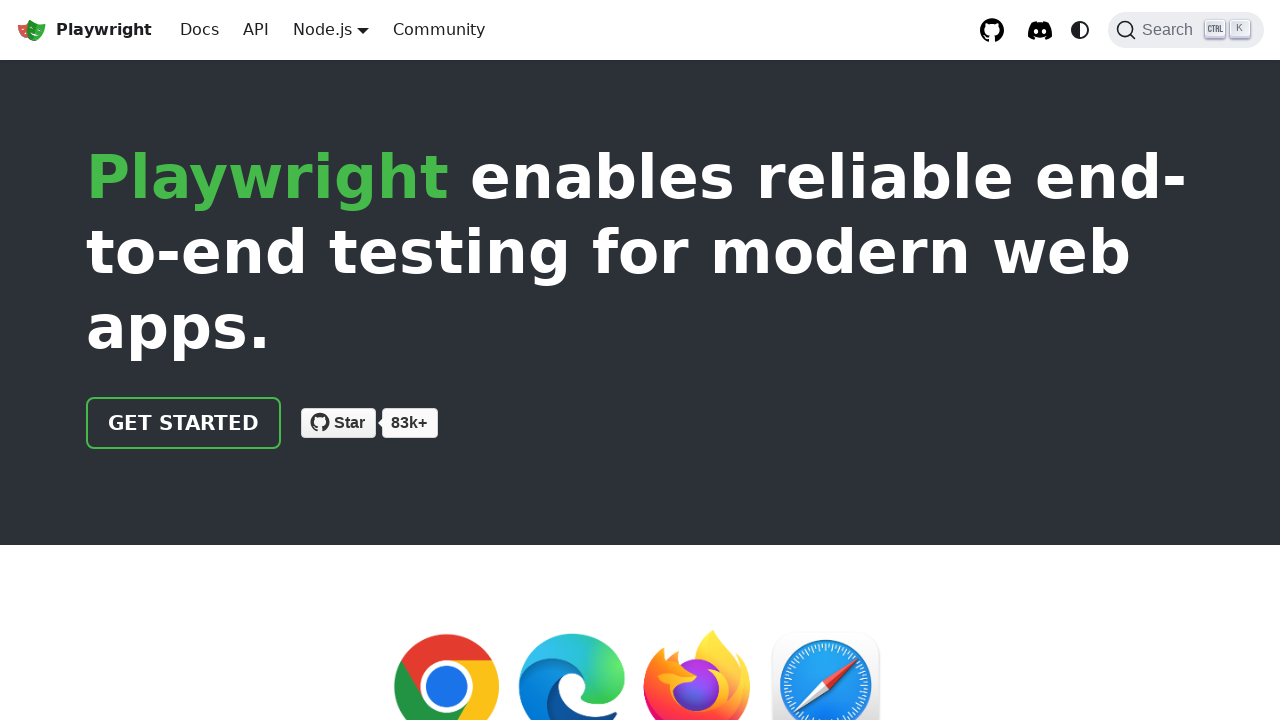

Clicked 'Get started' navigation link at (184, 423) on internal:role=link[name="Get started"i]
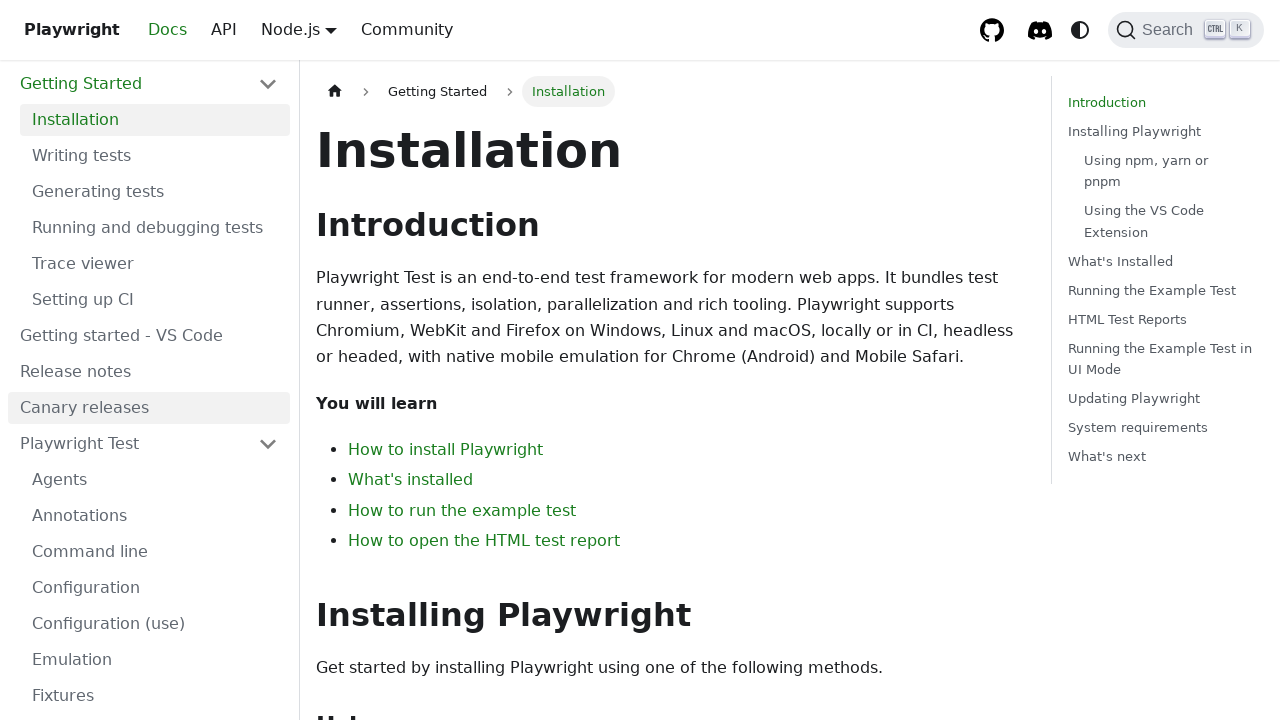

Installation heading is now visible
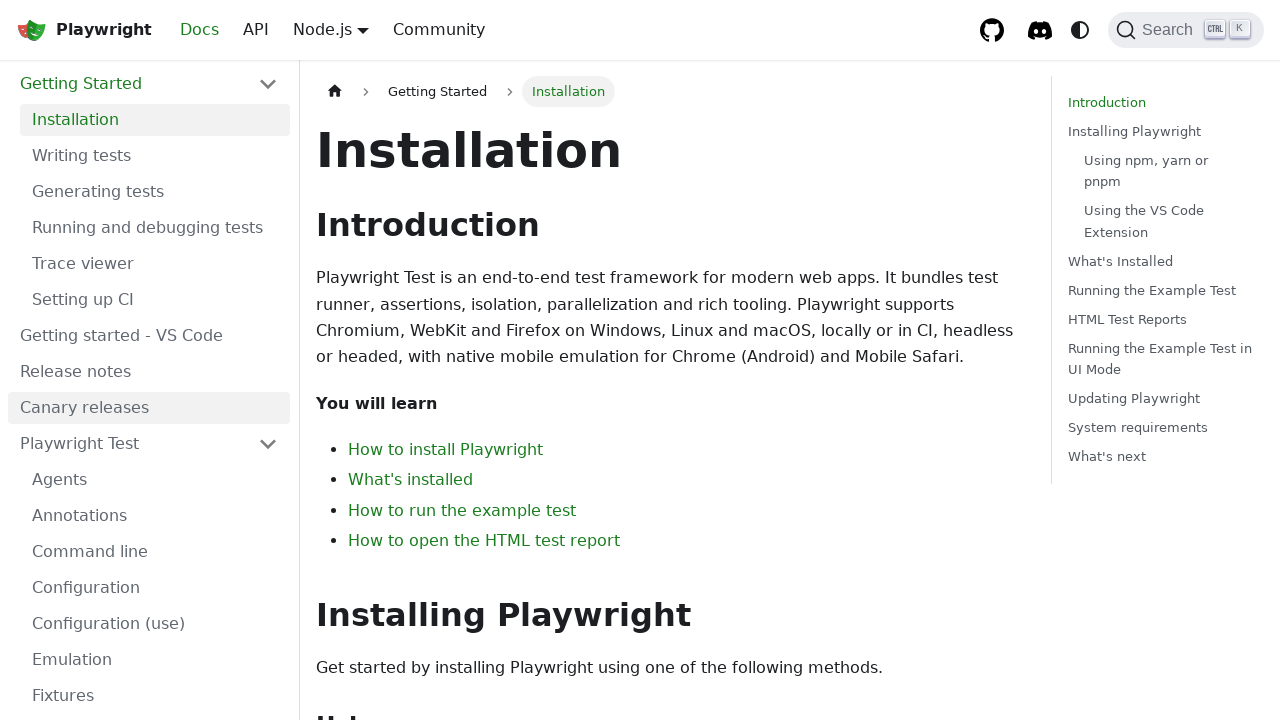

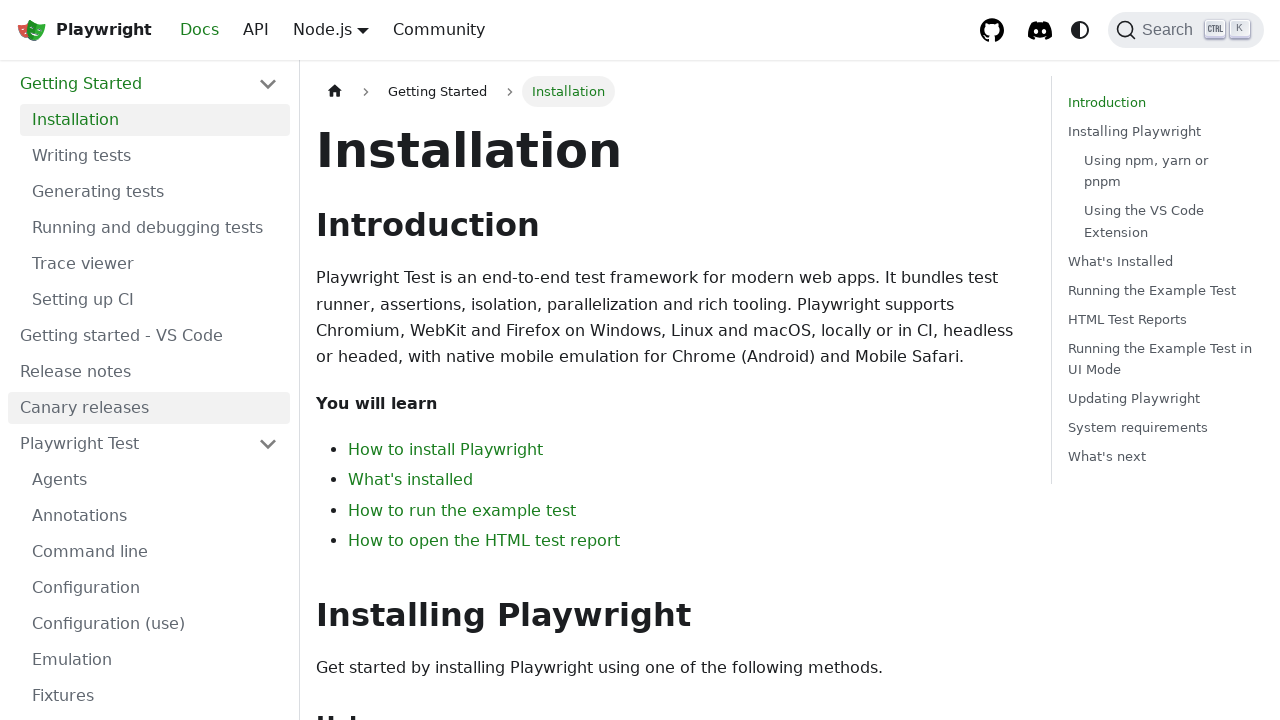